Tests multi-select dropdown functionality by selecting even numbers, then odd numbers, deselecting all options, and verifying the deselection

Starting URL: http://automationbykrishna.com

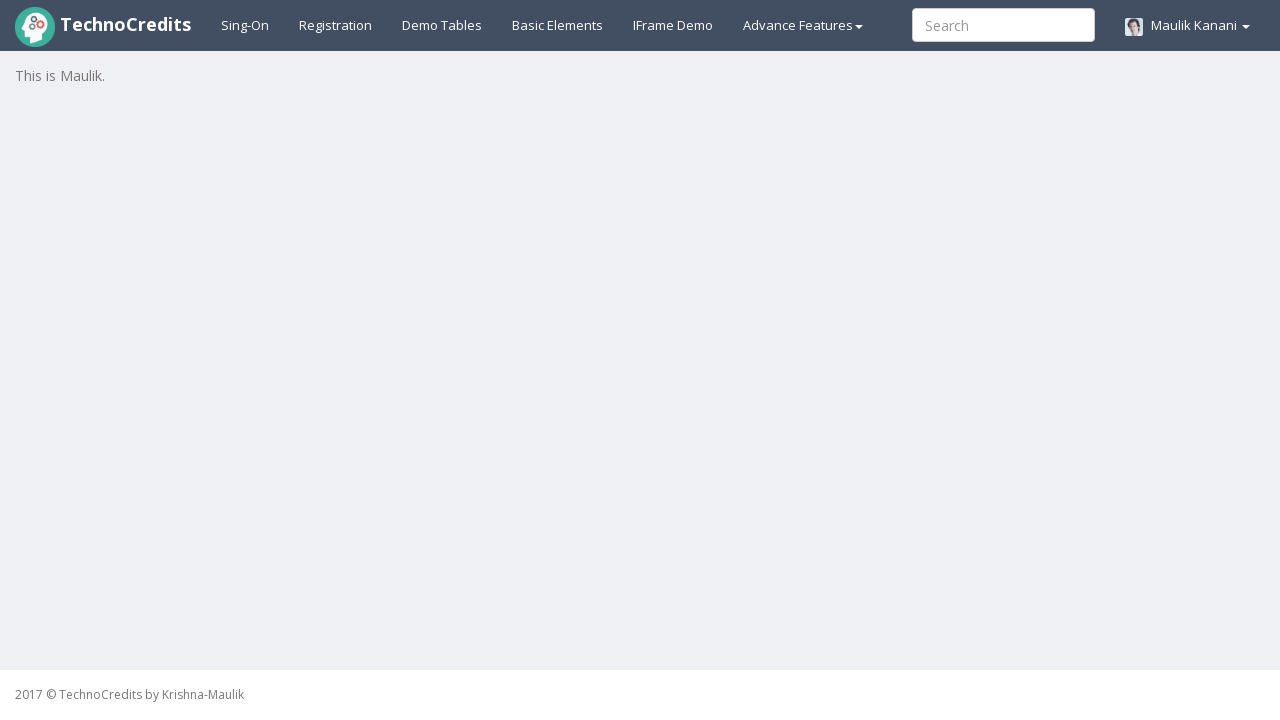

Clicked on Basic Elements link at (558, 25) on xpath=//a[text()='Basic Elements']
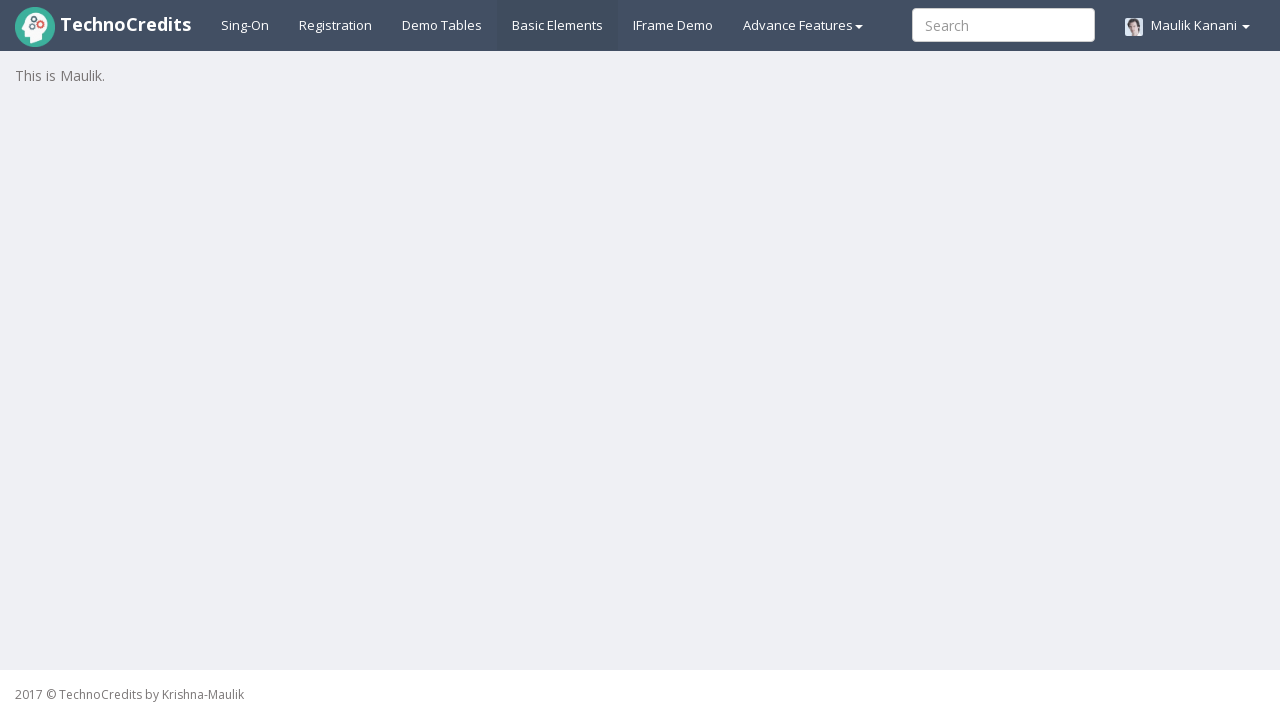

Multi-select dropdown is now visible
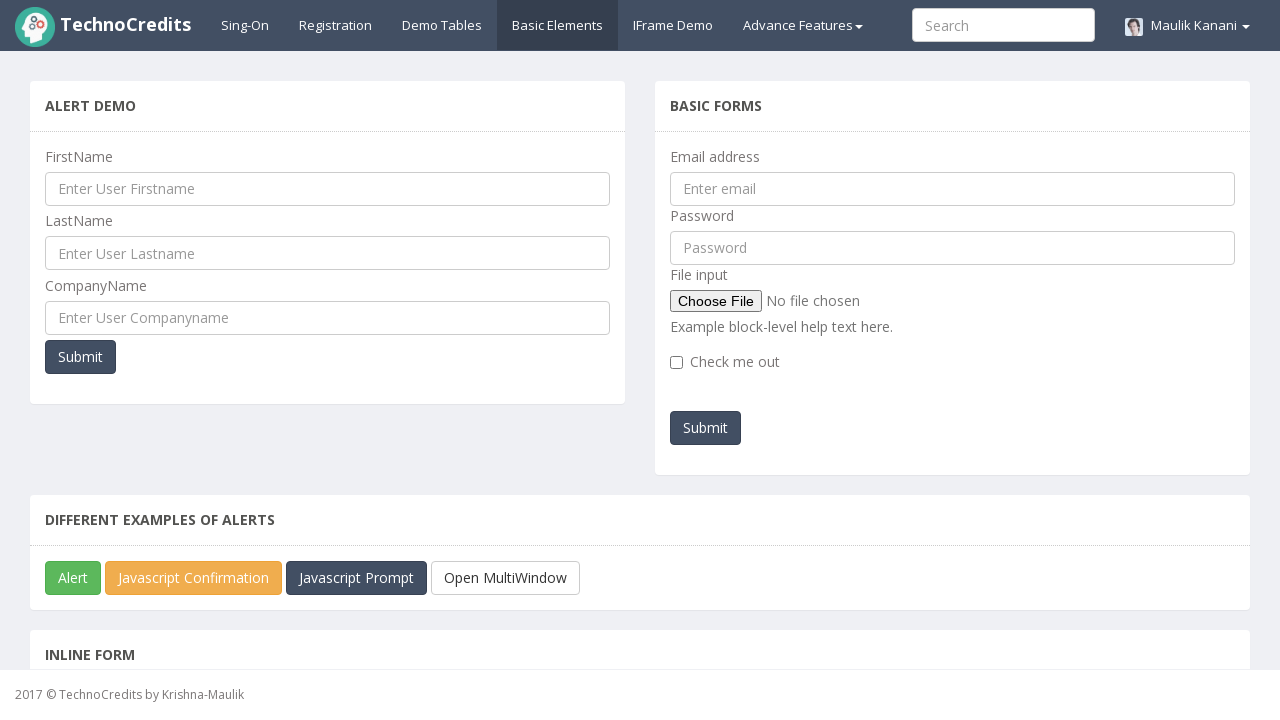

Scrolled to multi-select dropdown element
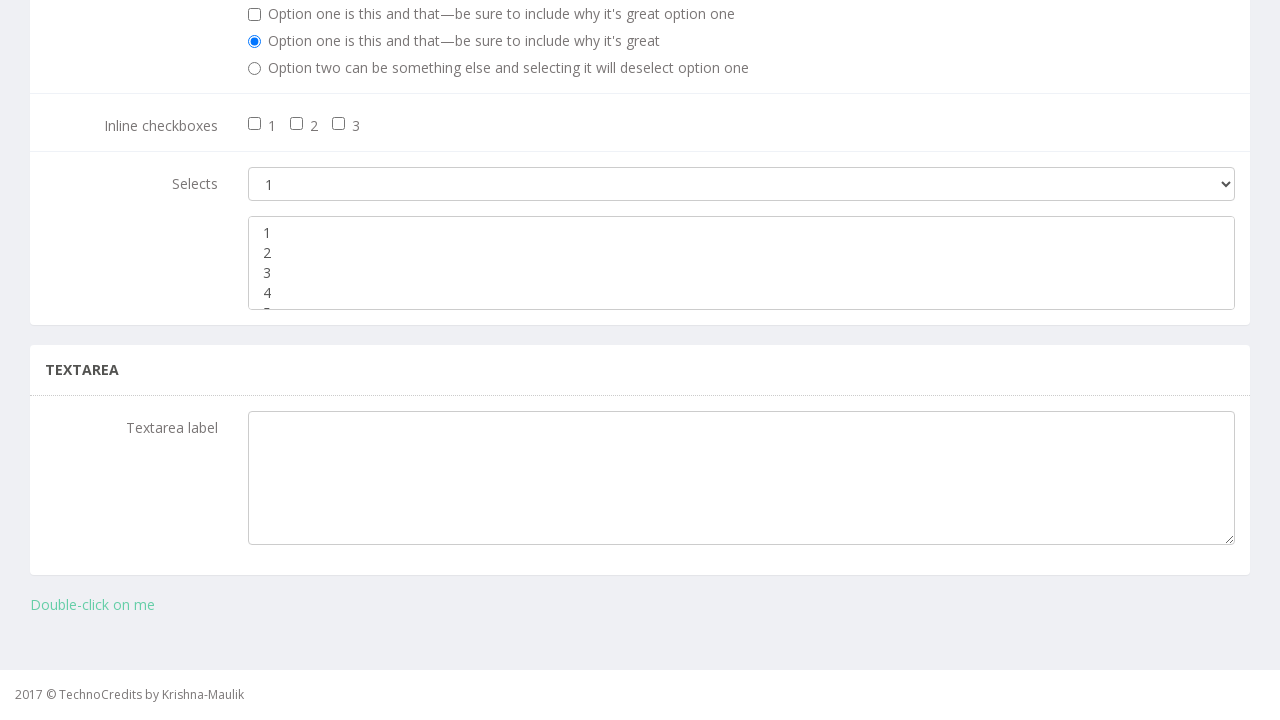

Located multi-select dropdown element
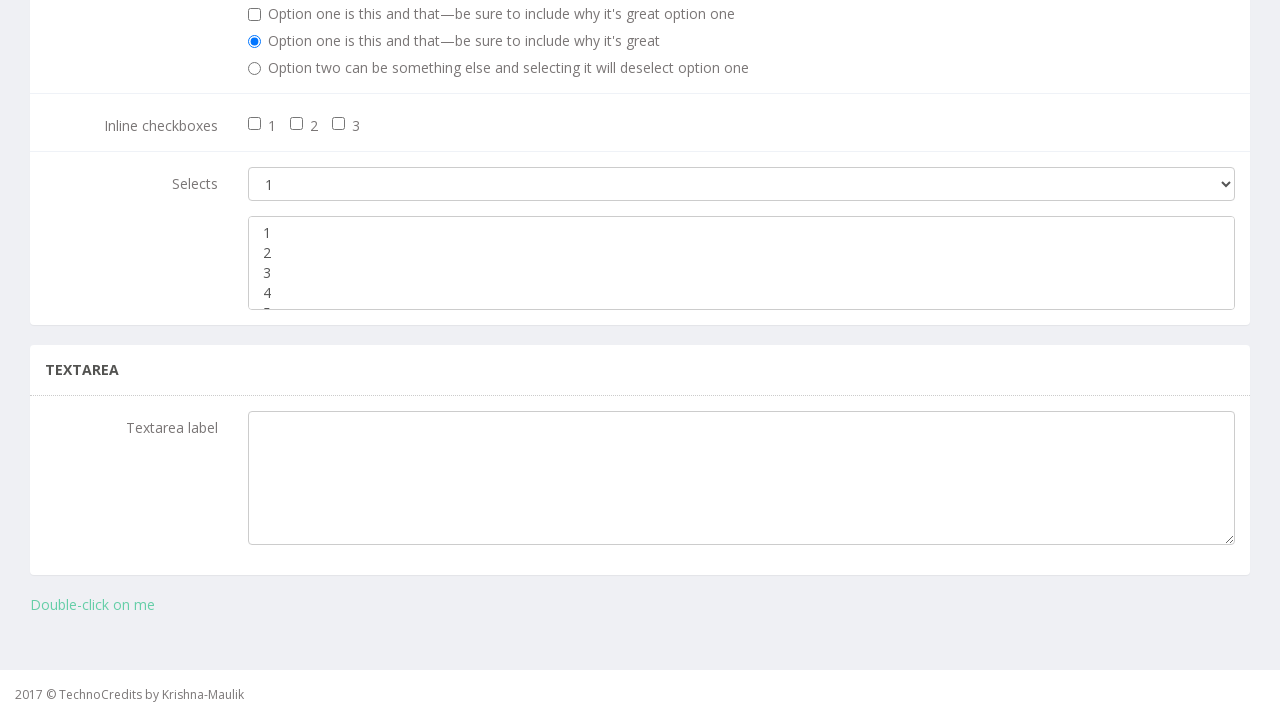

Retrieved all options from dropdown (5 options found)
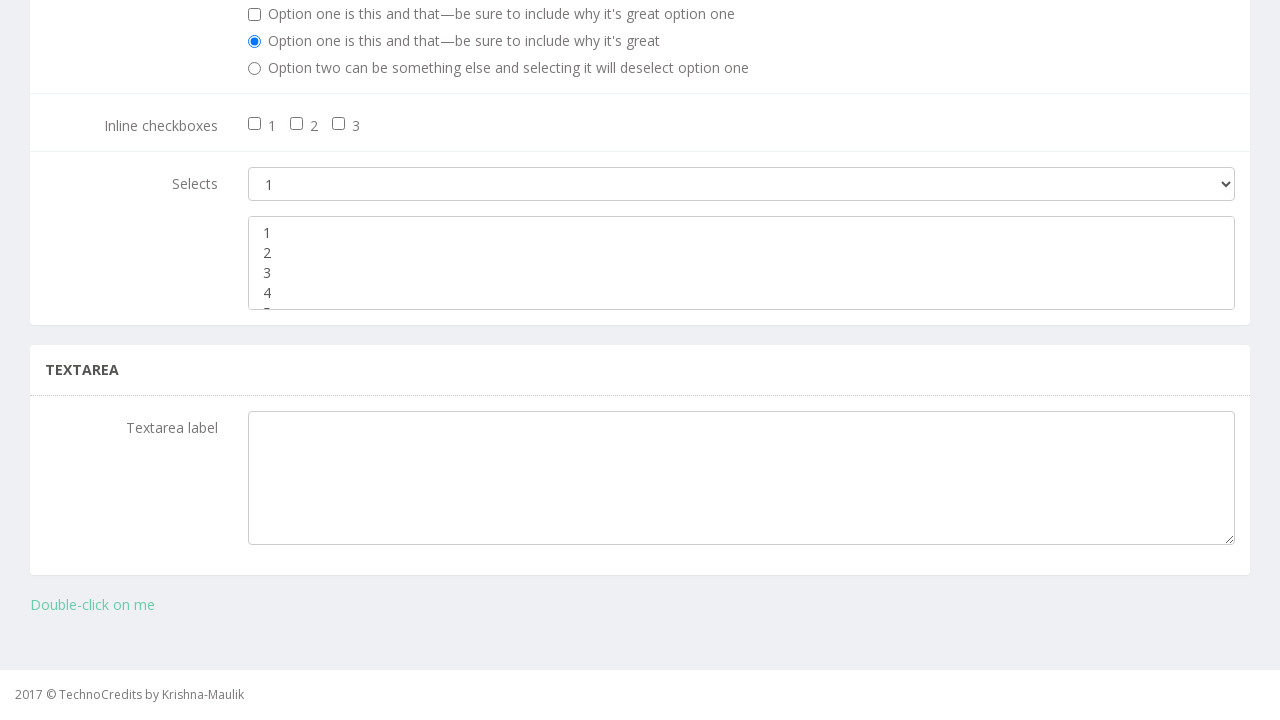

Selected even number option: 2 on xpath=//select[@class='form-control']
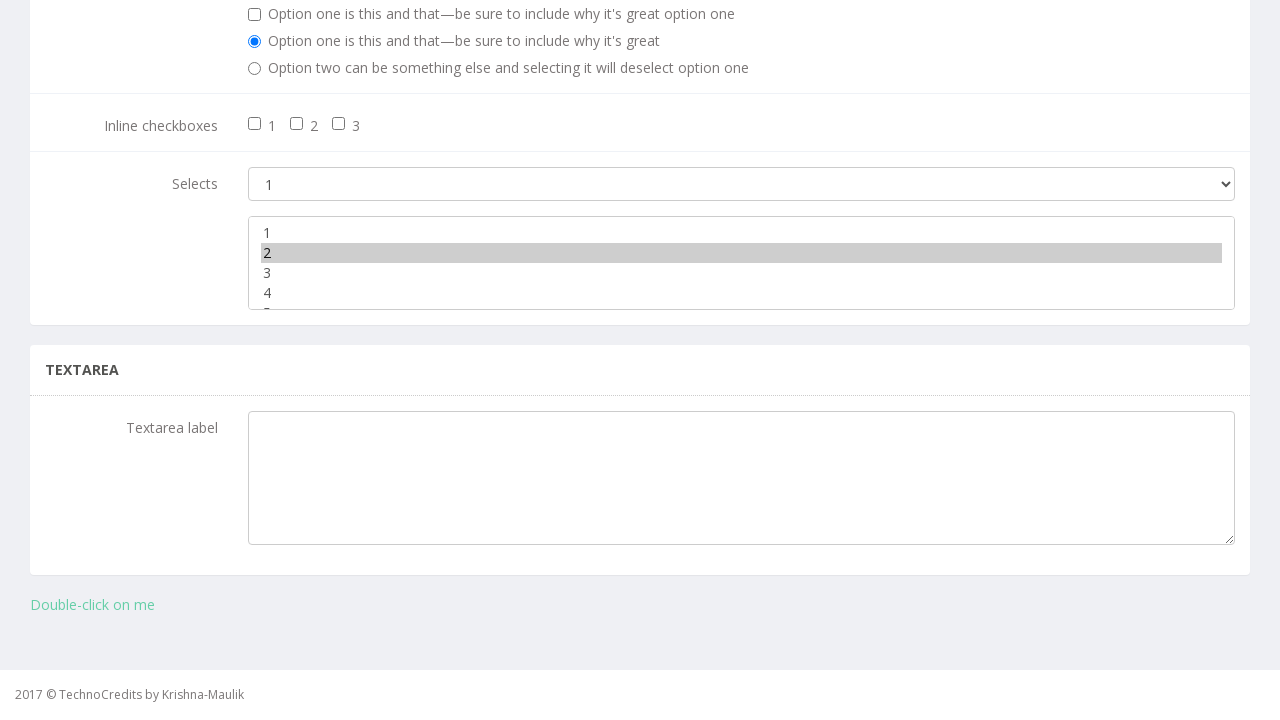

Selected even number option: 4 on xpath=//select[@class='form-control']
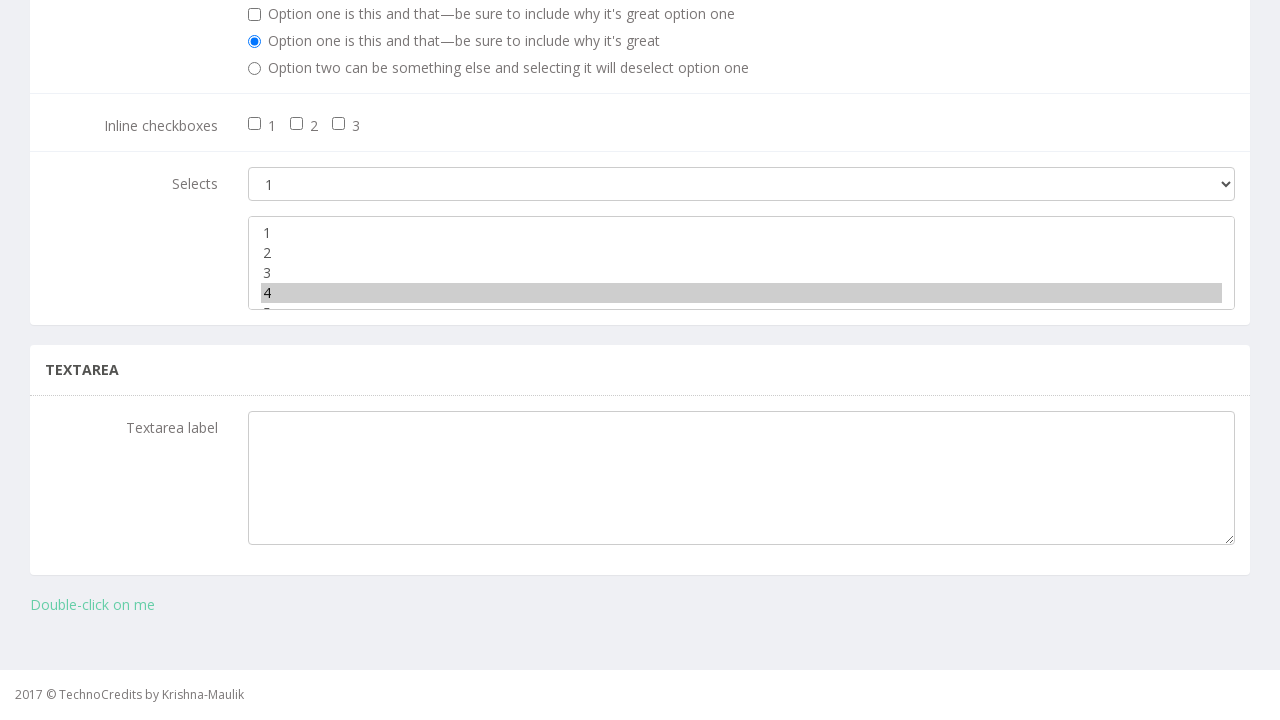

Selected odd number option: 1 on xpath=//select[@class='form-control']
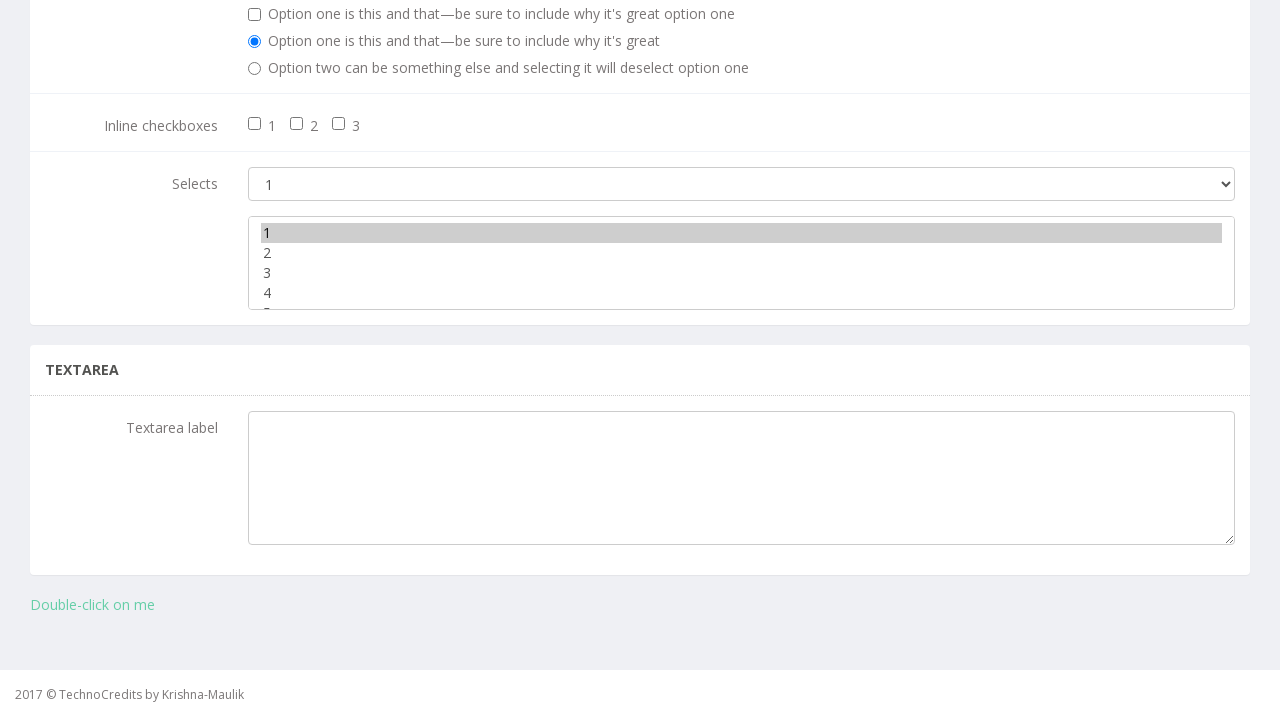

Selected odd number option: 3 on xpath=//select[@class='form-control']
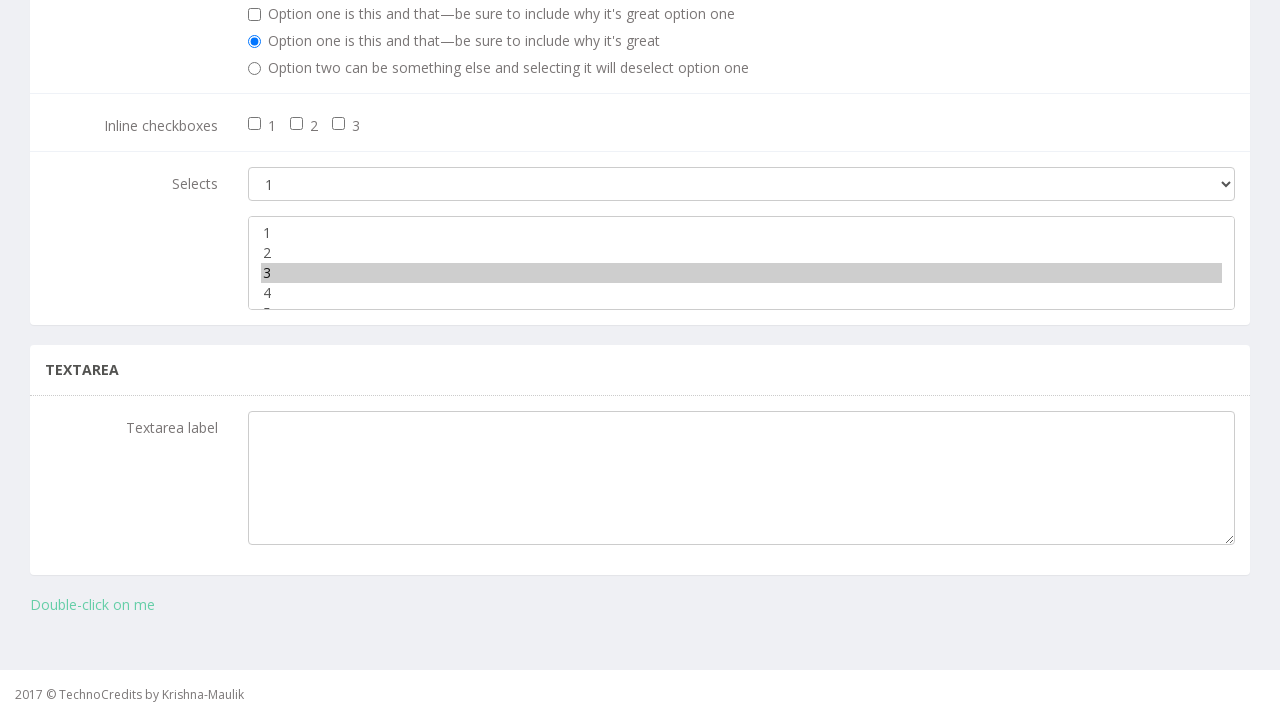

Selected odd number option: 5 on xpath=//select[@class='form-control']
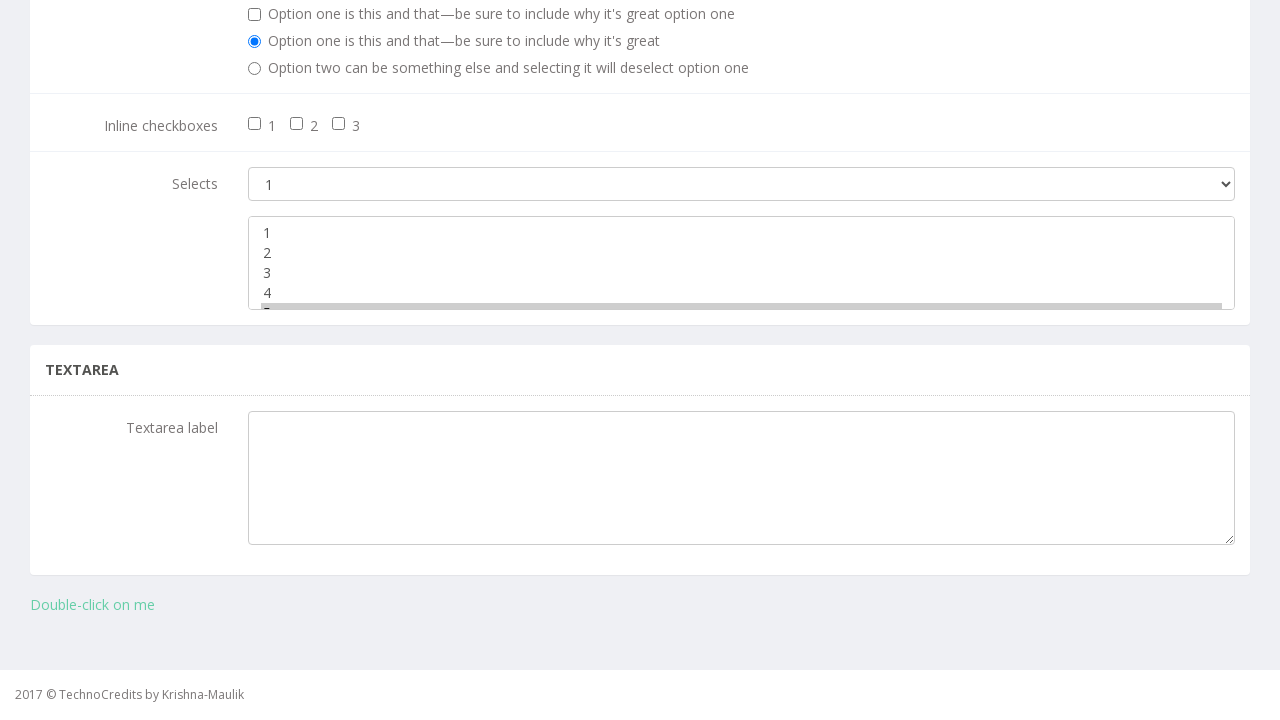

Deselected all options in the dropdown on xpath=//select[@class='form-control']
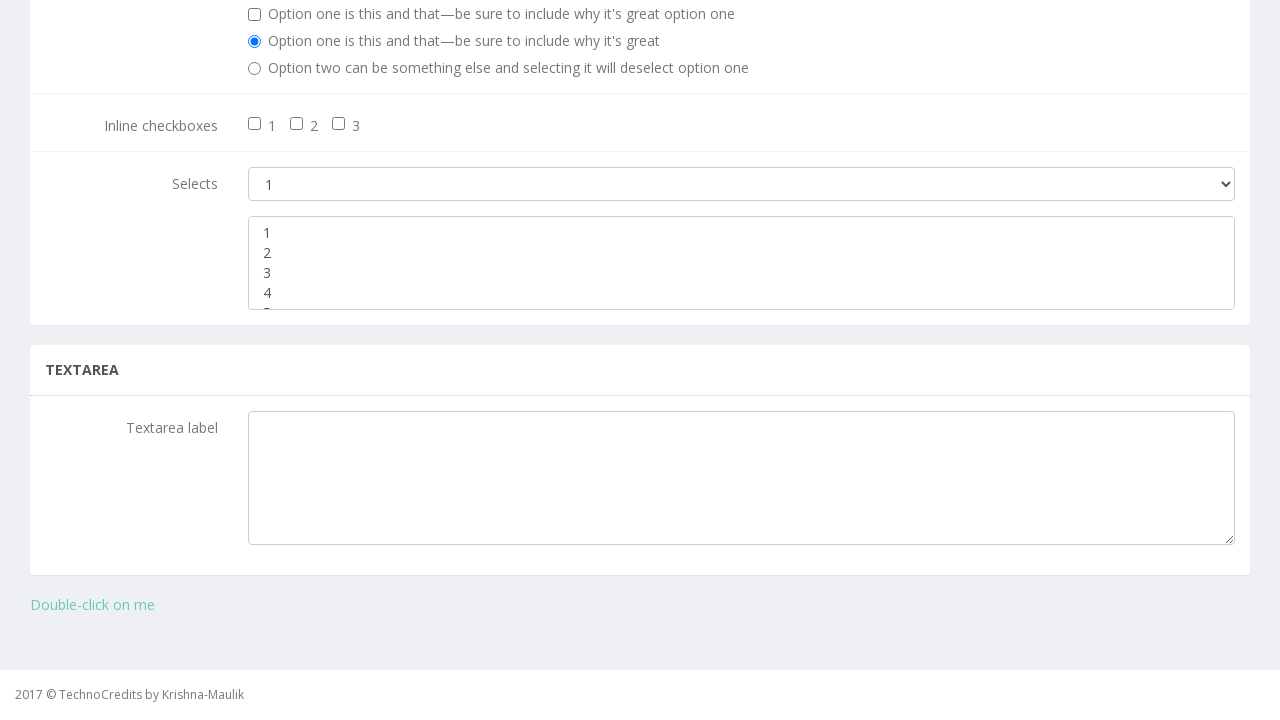

Evaluated number of selected options: 0
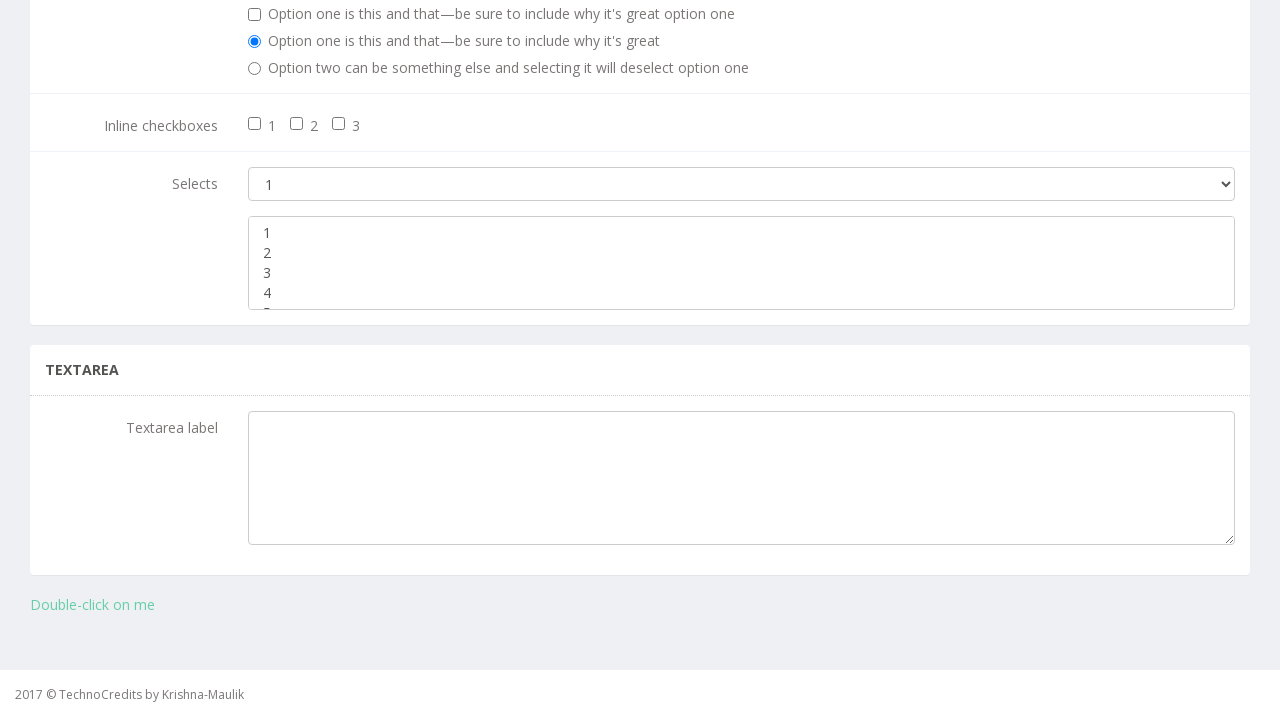

Assertion passed: all options are successfully deselected
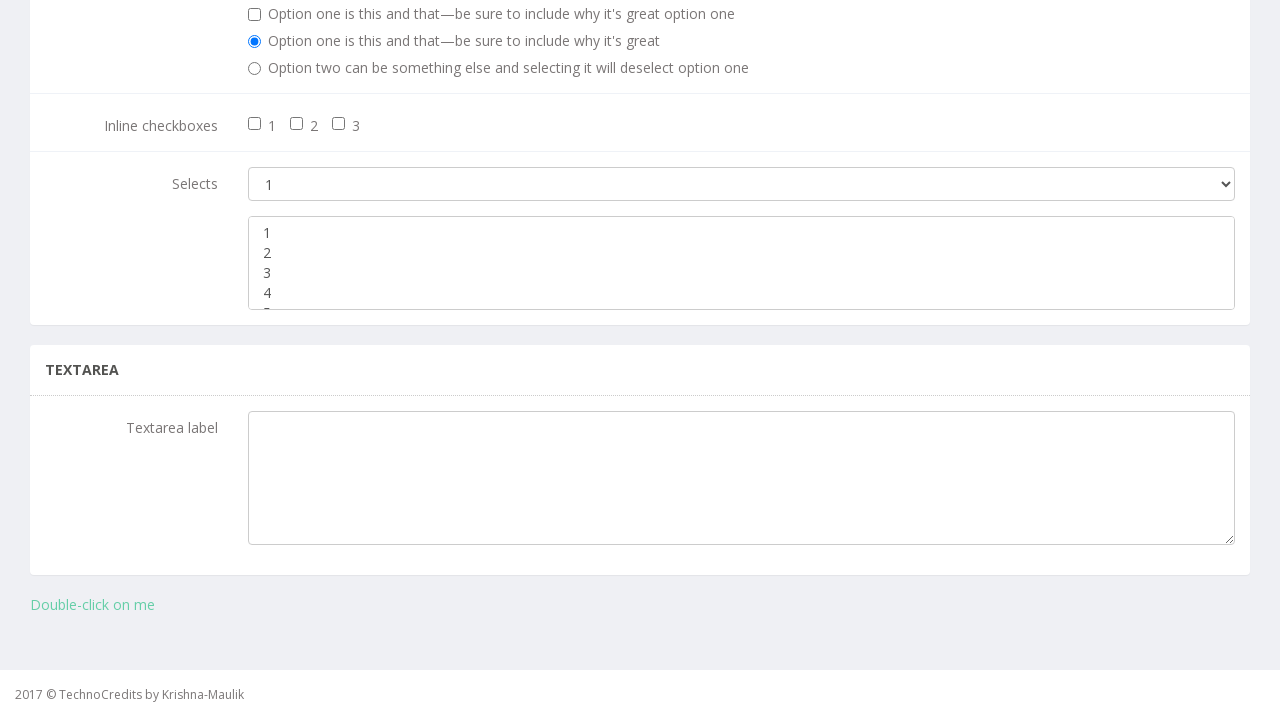

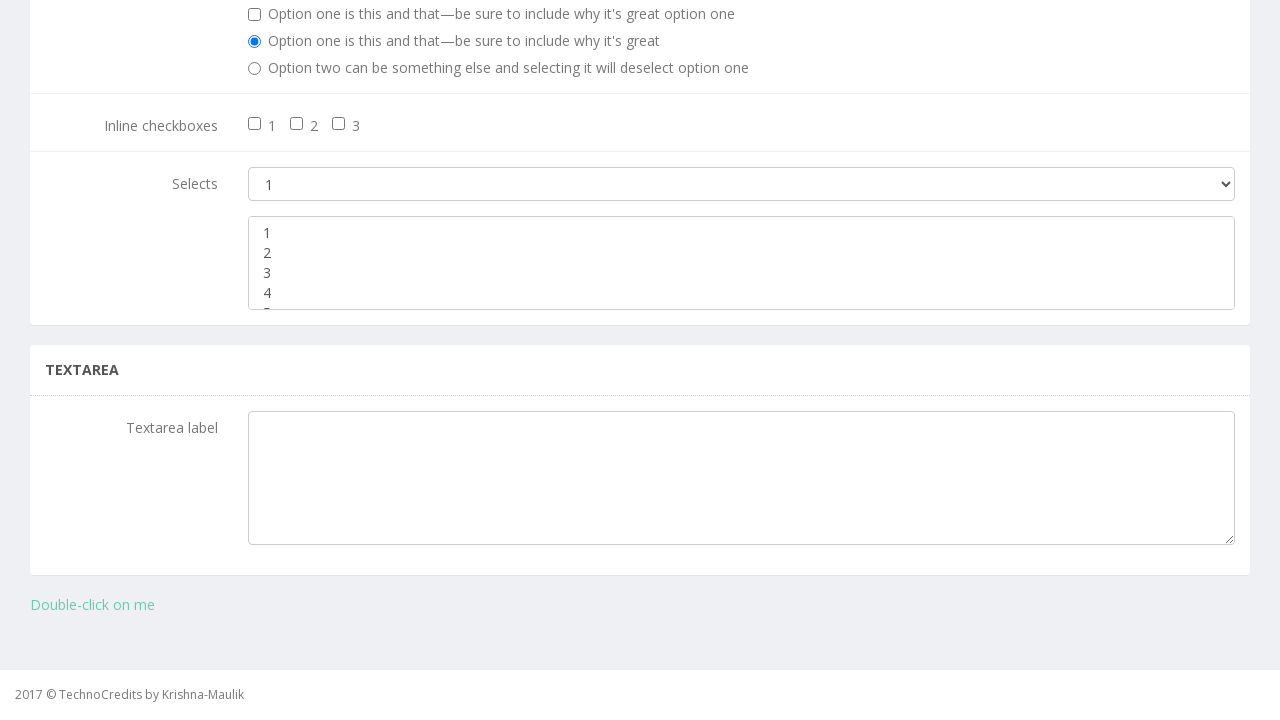